Tests a registration form by filling out first name, last name, and email fields, then submitting and verifying successful registration

Starting URL: http://suninjuly.github.io/registration1.html

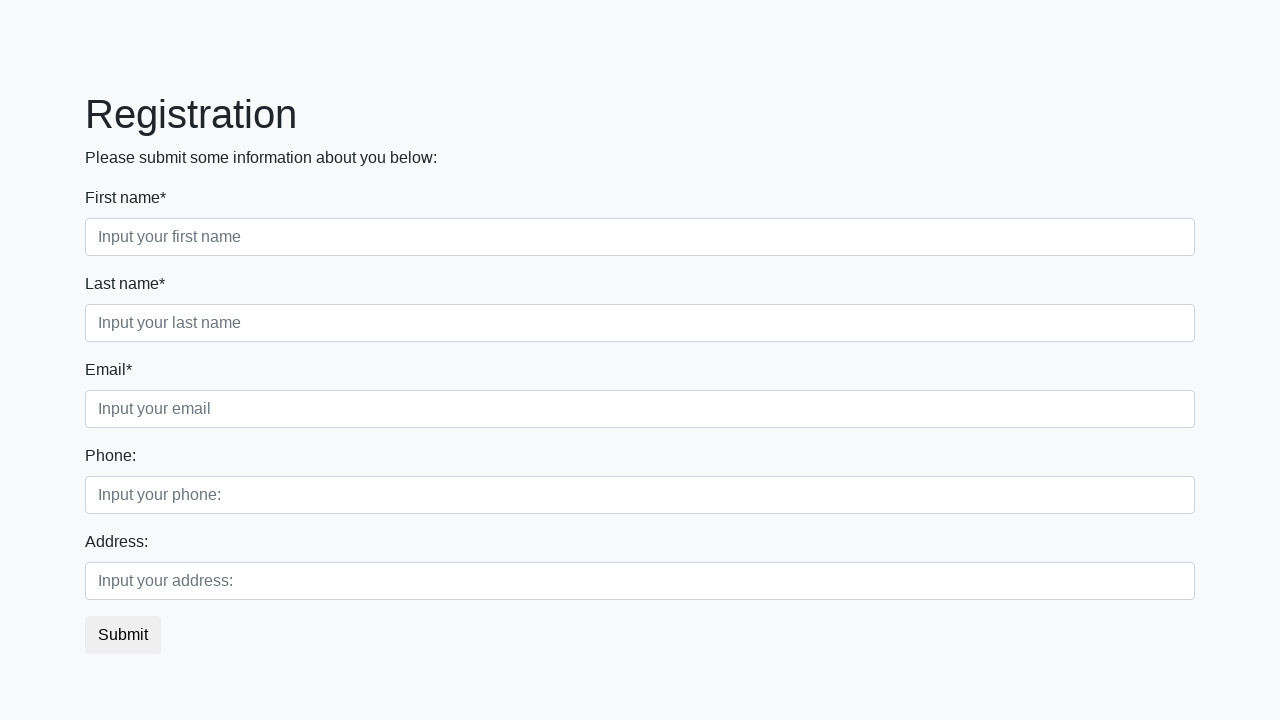

Waited for registration form to be visible
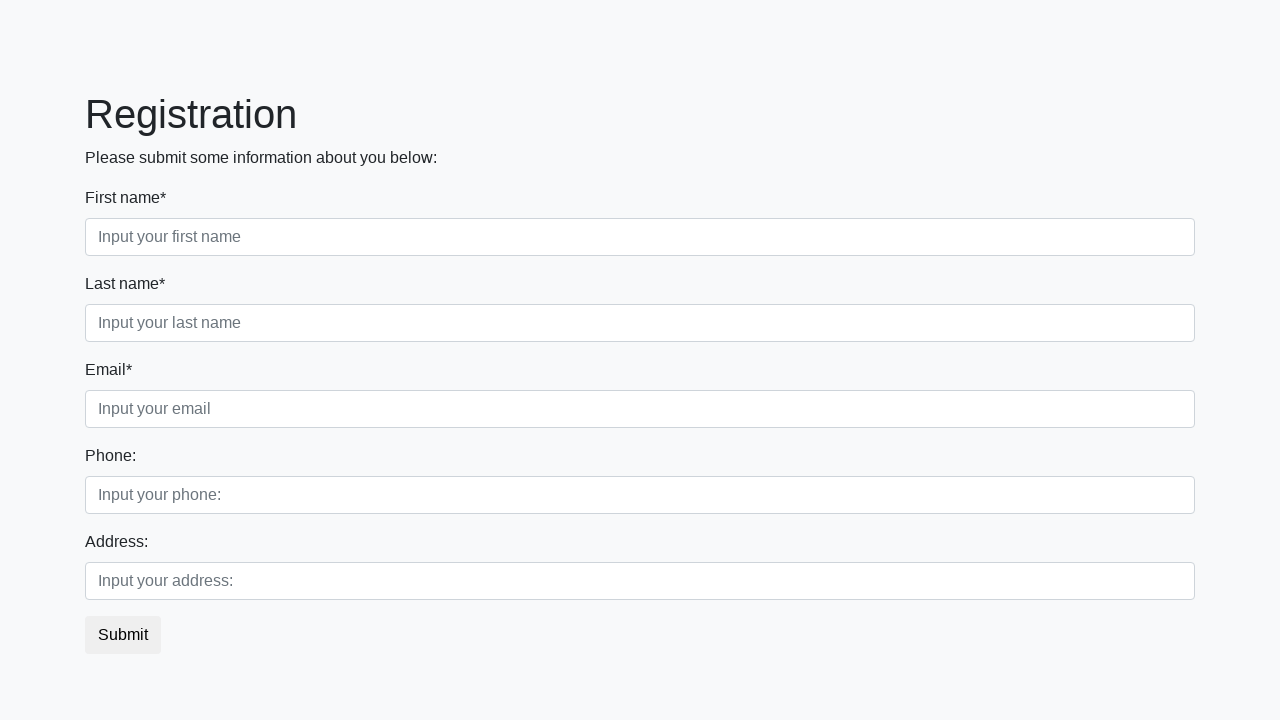

Filled first name field with 'Test' on div.first_block input.form-control.first
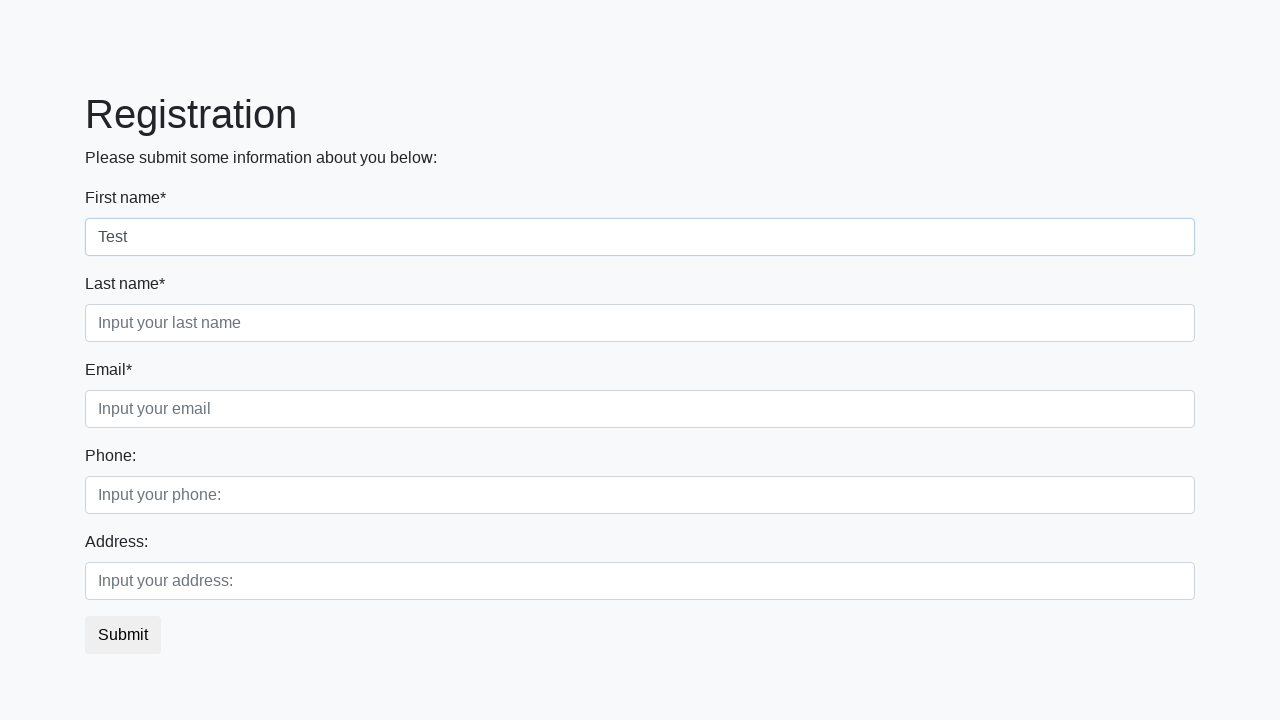

Filled last name field with 'Test' on div.first_block input.form-control.second
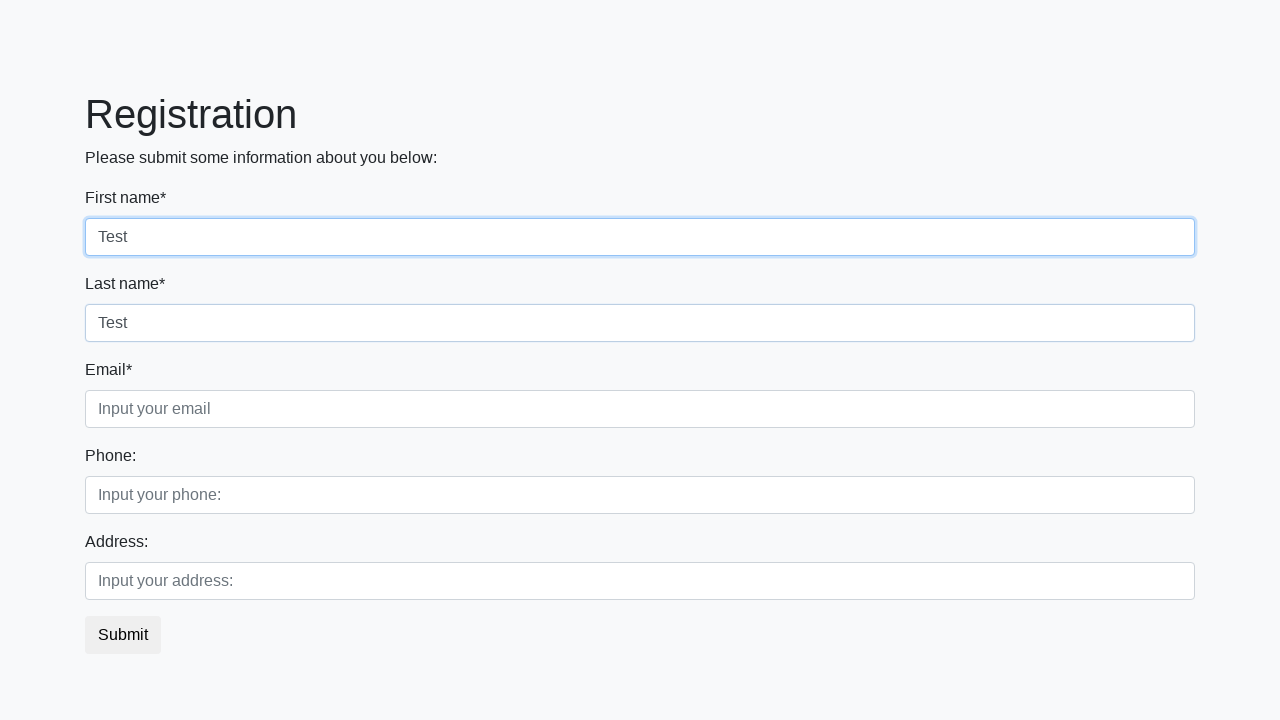

Filled email field with 'Test@example.com' on div.first_block input.form-control.third
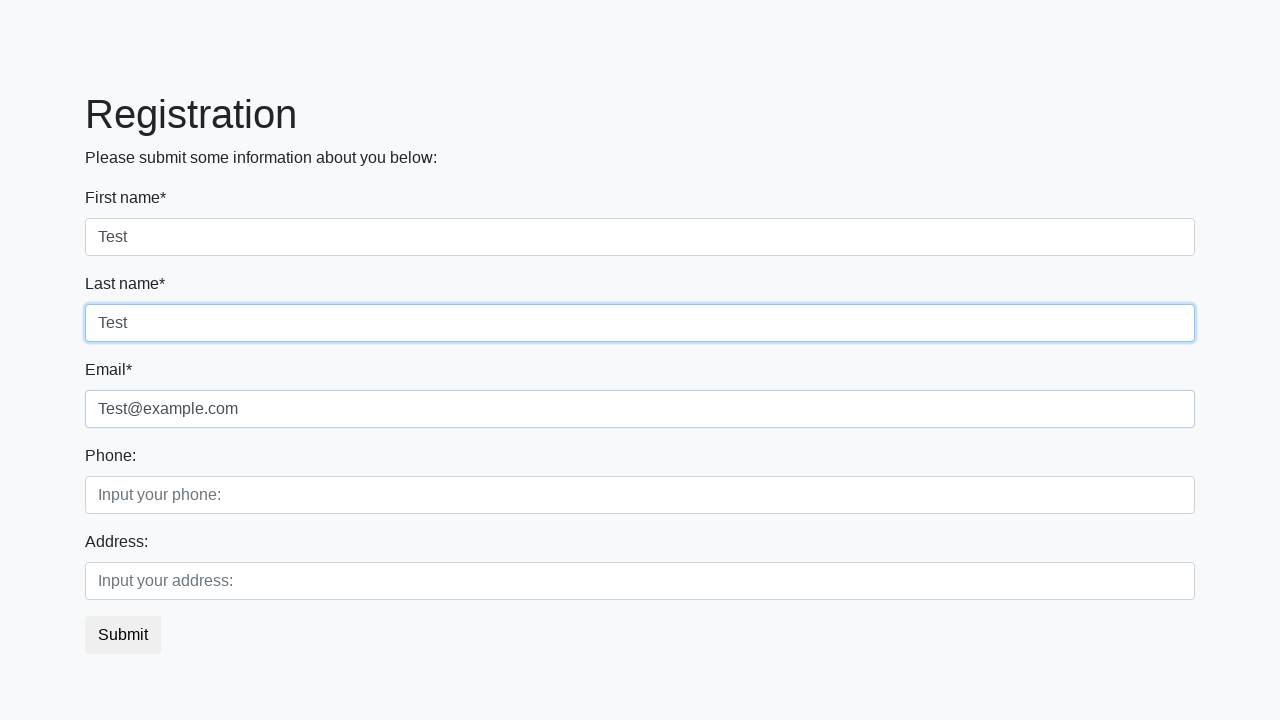

Clicked submit button to register at (123, 635) on button.btn
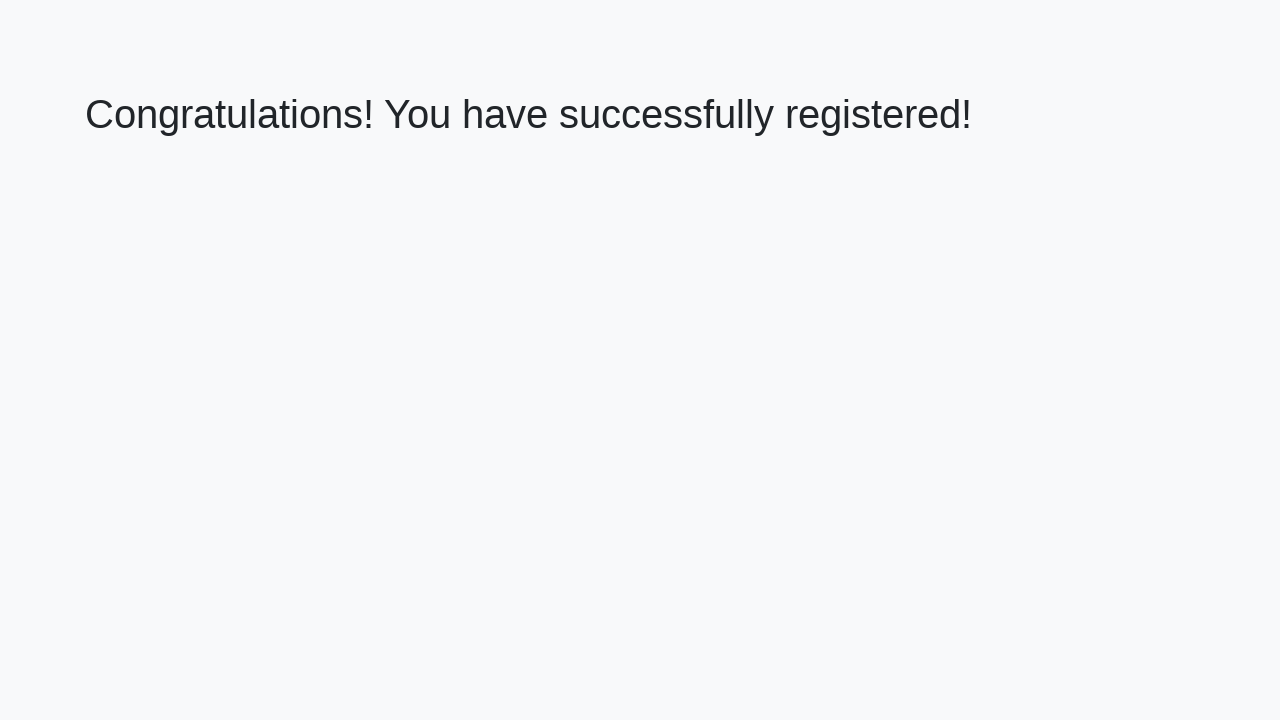

Waited for success message heading to be visible
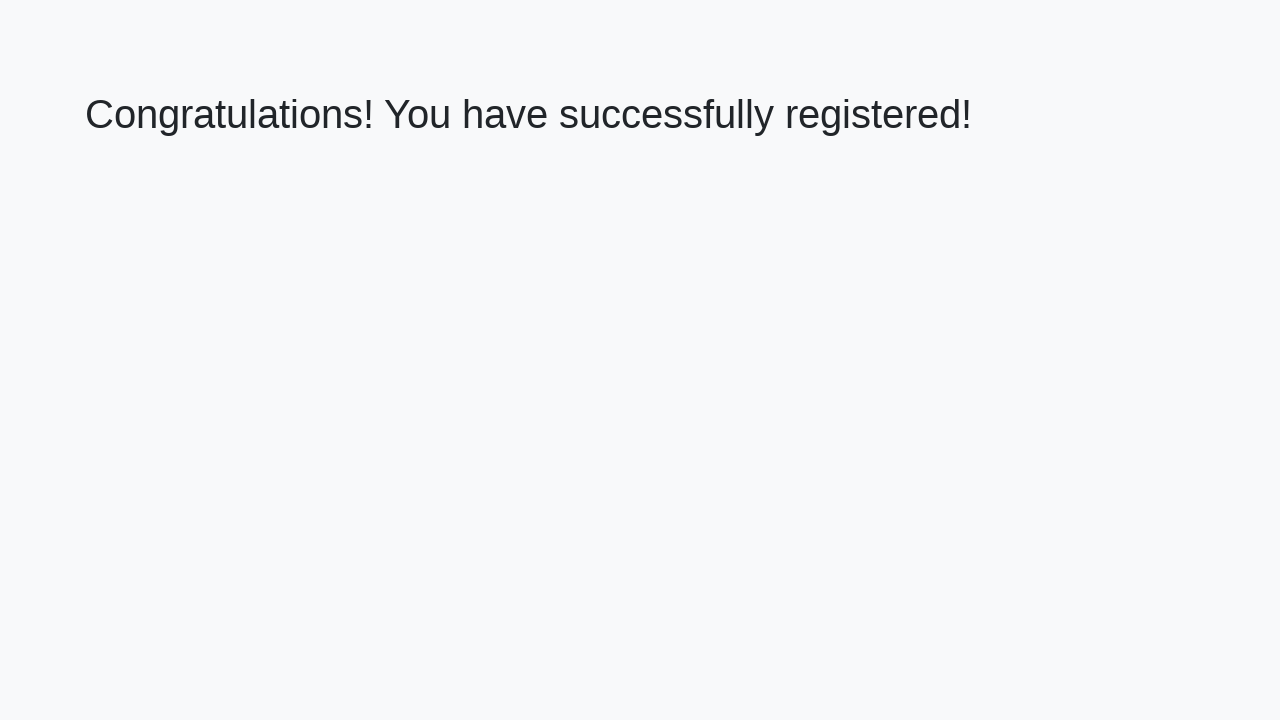

Verified successful registration message displayed
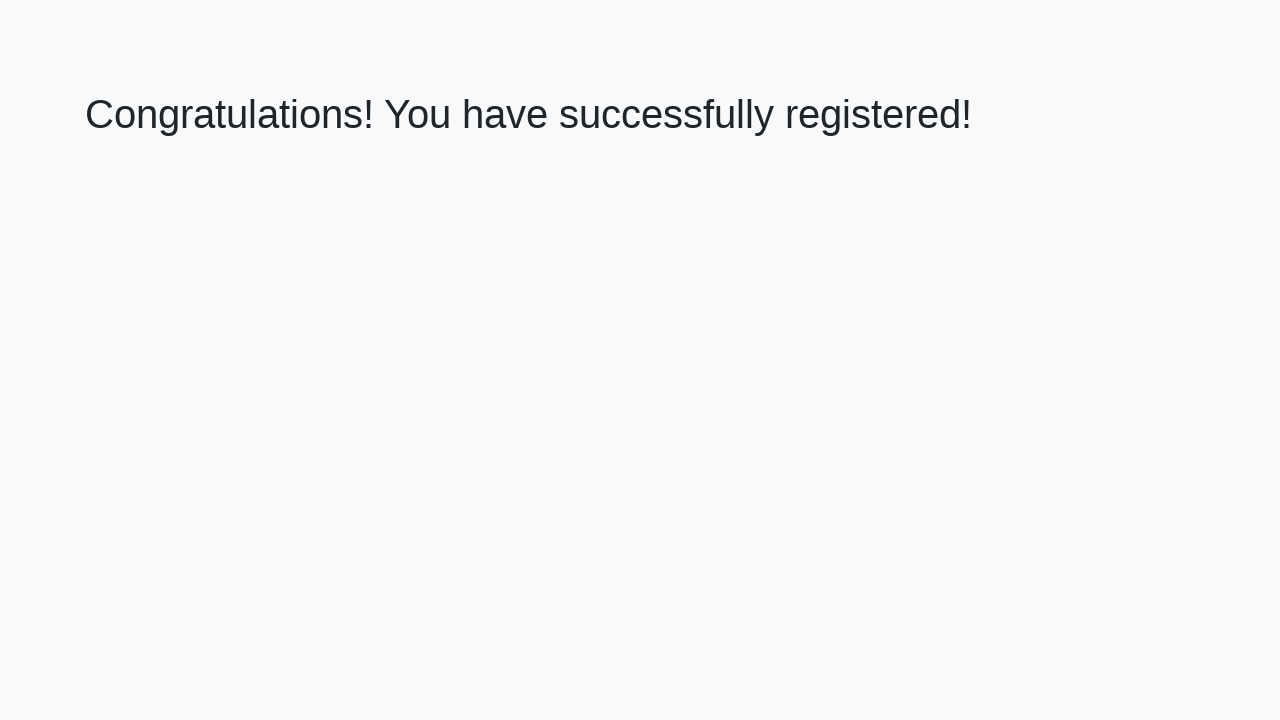

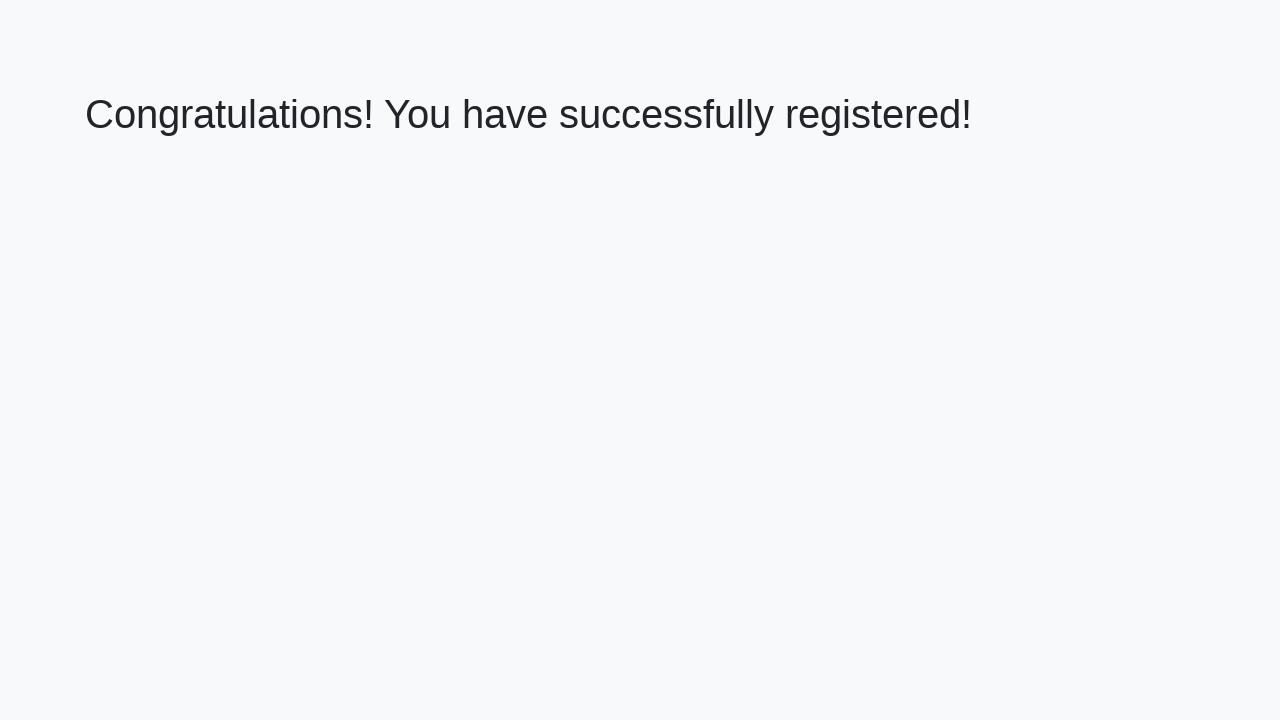